Tests window handling by opening a new window, switching to it to fill a form field, then switching back to the parent window to fill another field

Starting URL: https://www.hyrtutorials.com/p/window-handles-practice.html

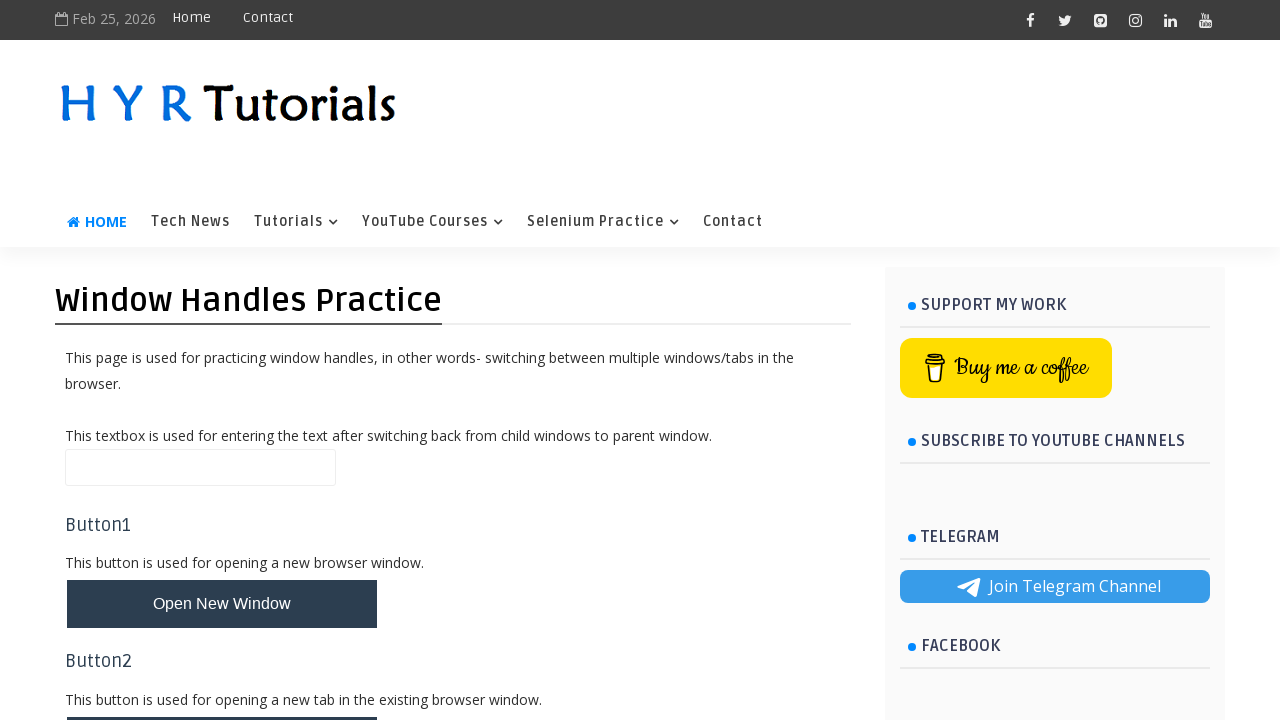

Clicked button to open new window at (222, 604) on #newWindowBtn
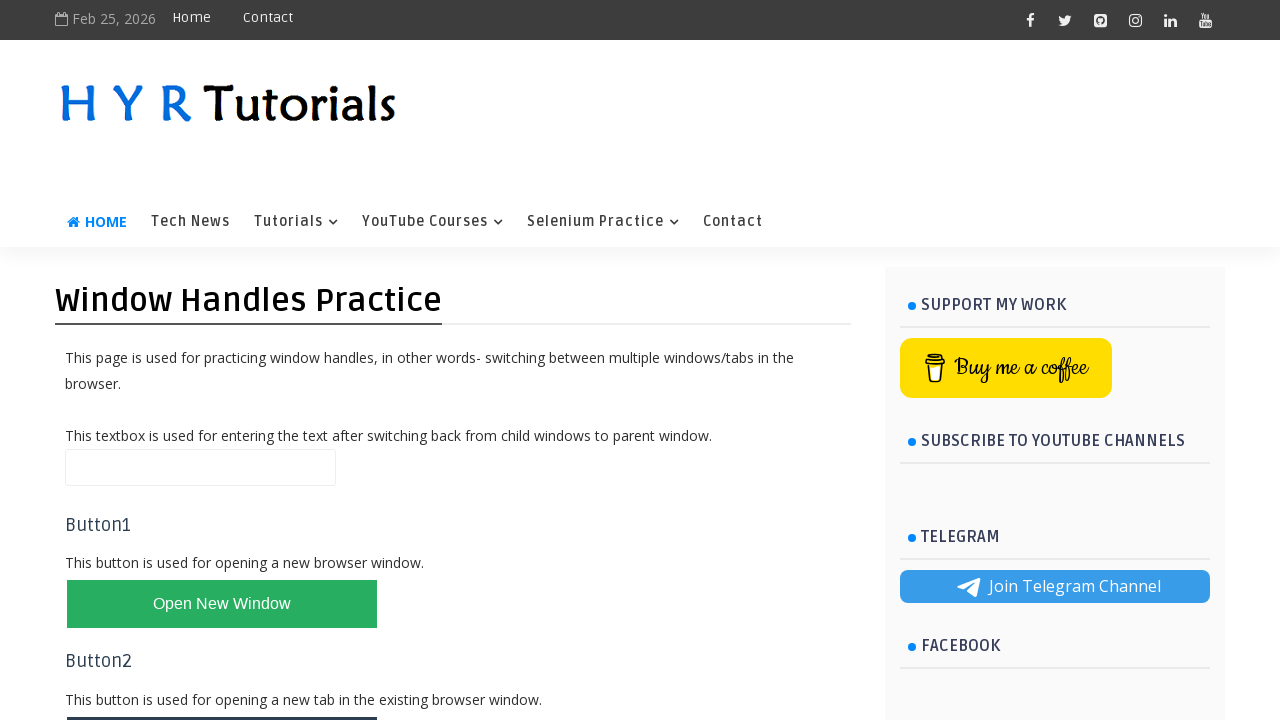

New window opened and switched to it
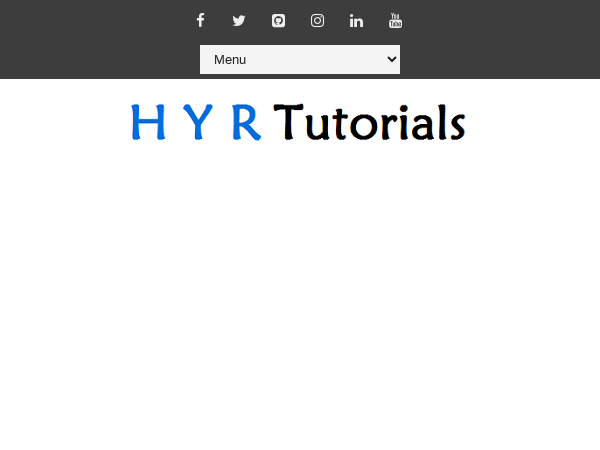

Filled firstName field with 'suri' in new window on #firstName
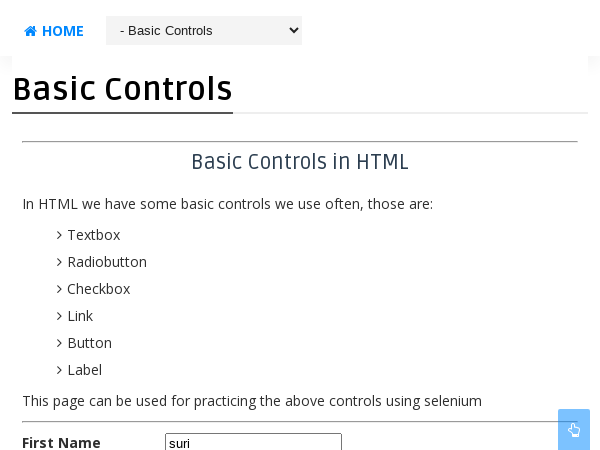

Closed the new window
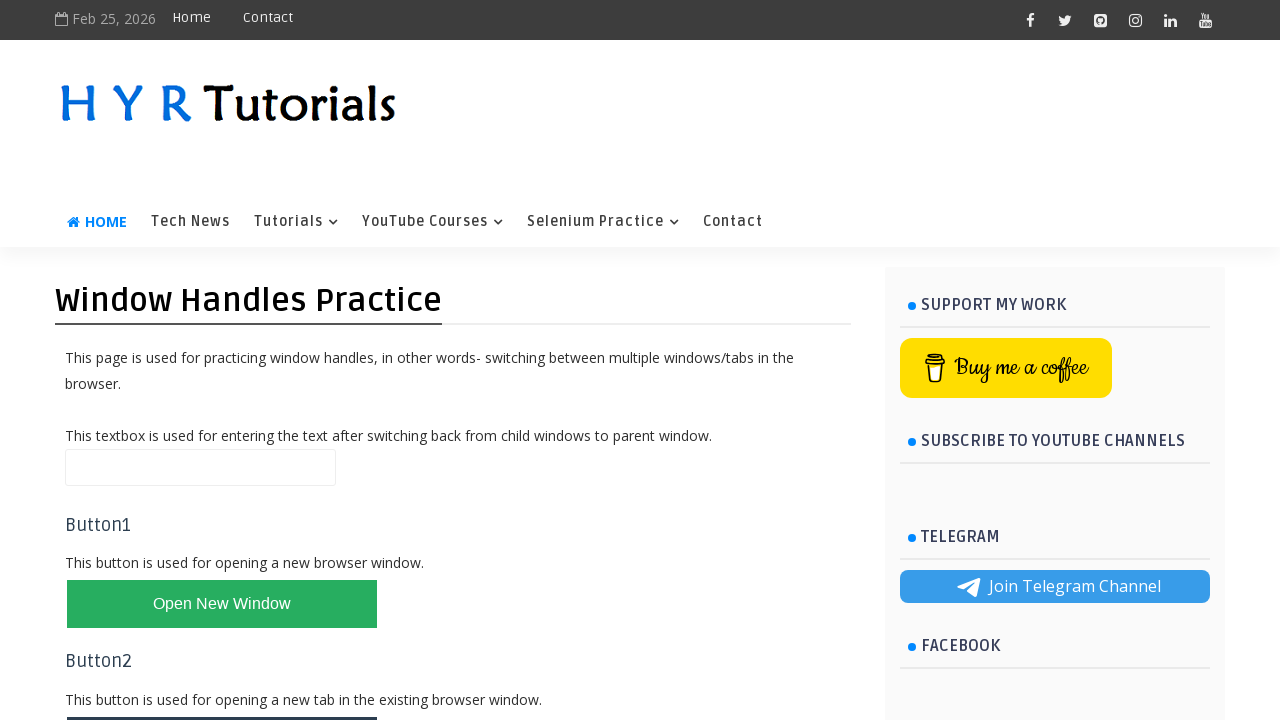

Filled name field with 'parent' in parent window on #name
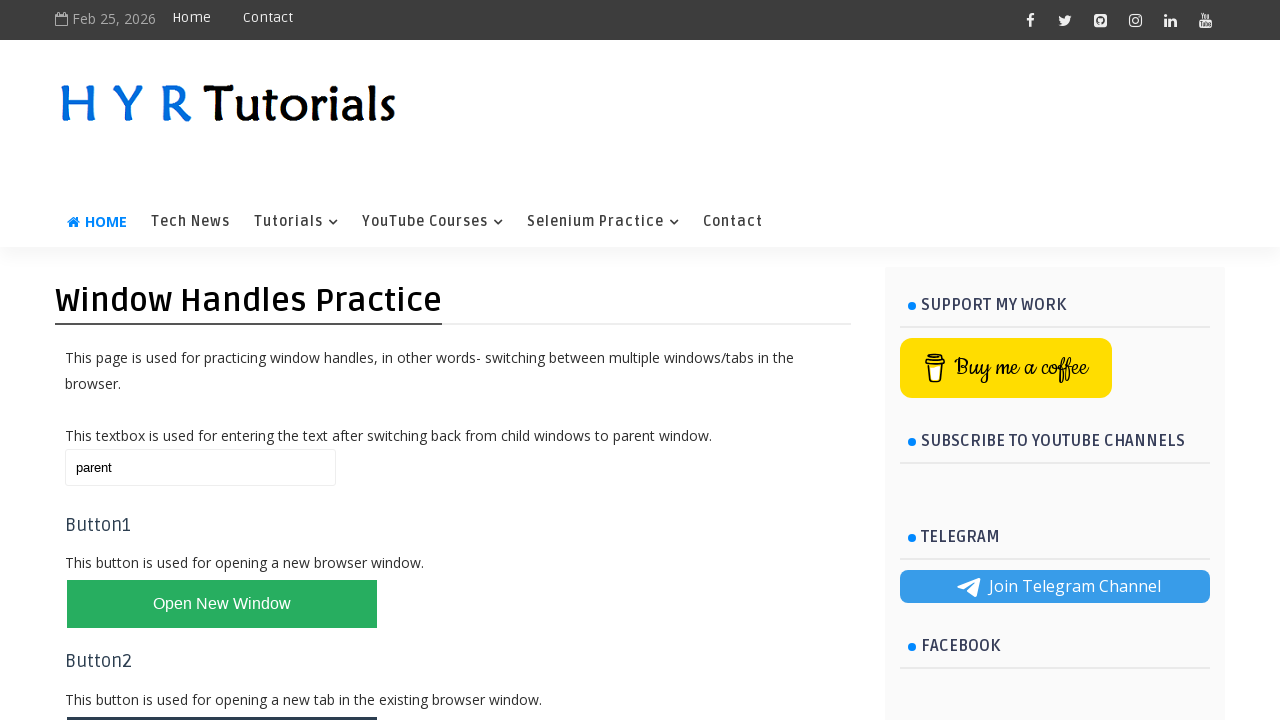

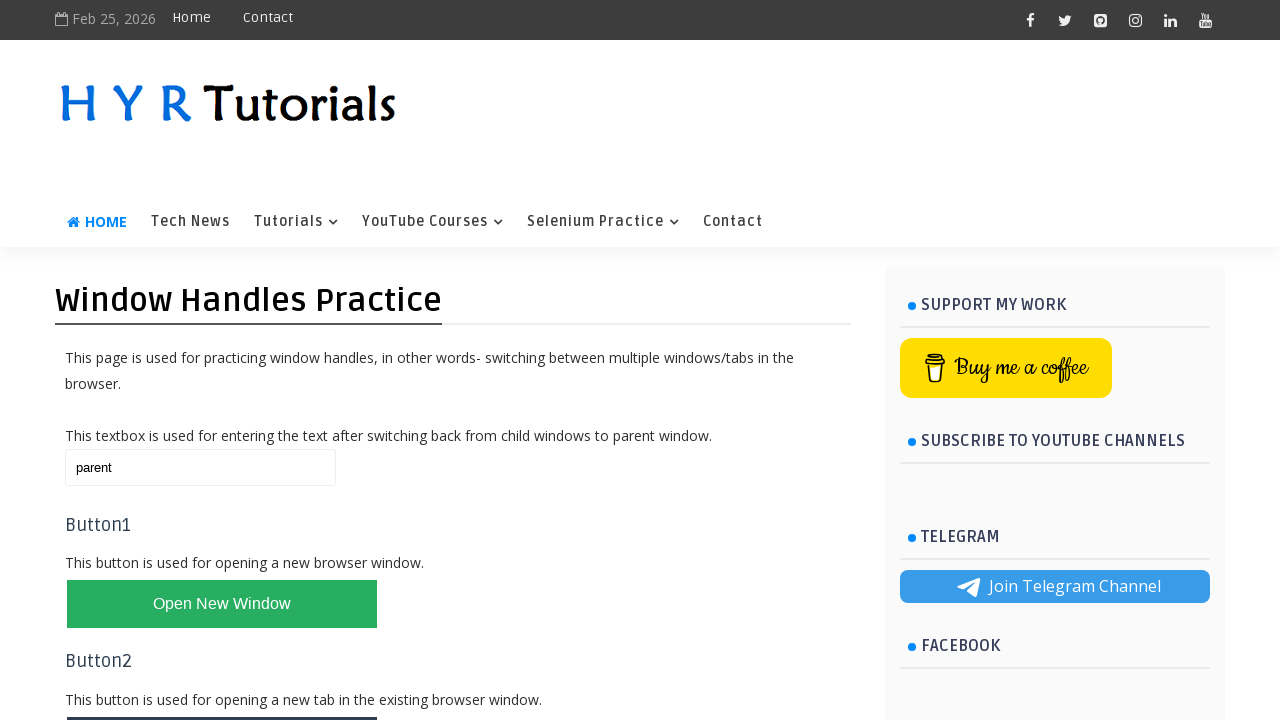